Tests adding todo items by filling the input field and pressing Enter, then verifies the items appear in the list

Starting URL: https://demo.playwright.dev/todomvc

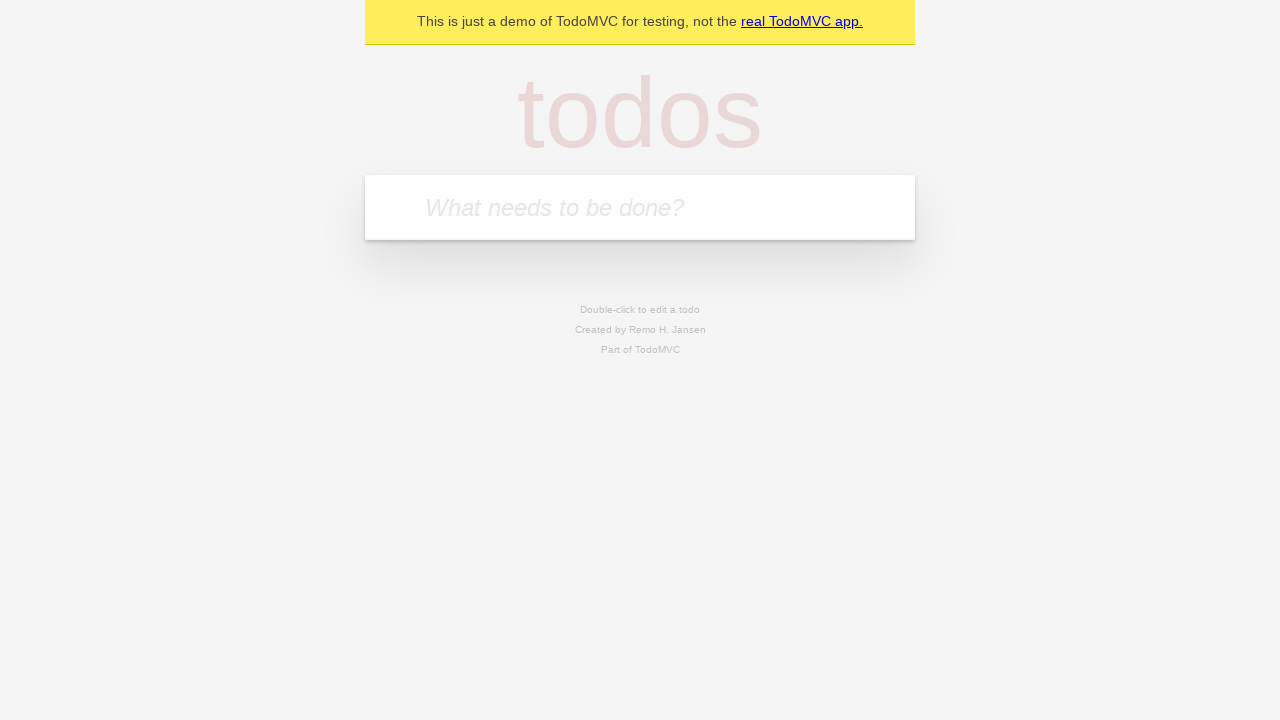

Located the todo input field with placeholder 'What needs to be done?'
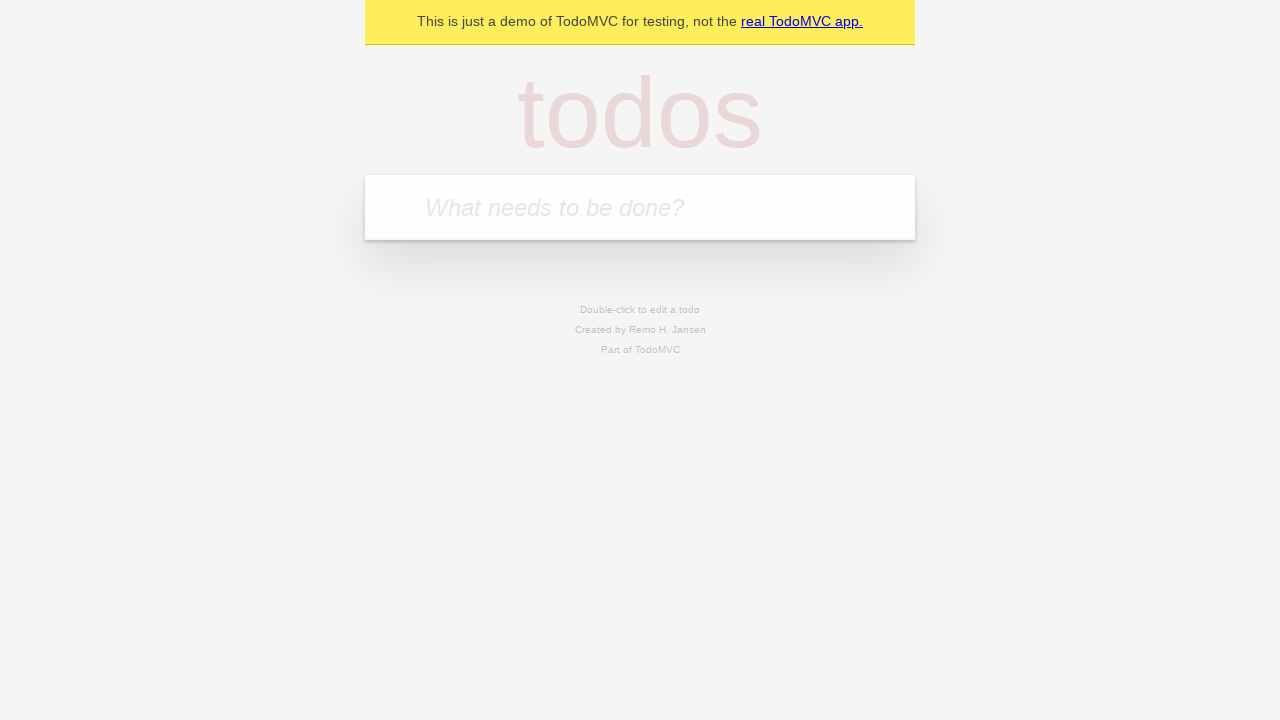

Filled todo input field with 'buy some cheese' on internal:attr=[placeholder="What needs to be done?"i]
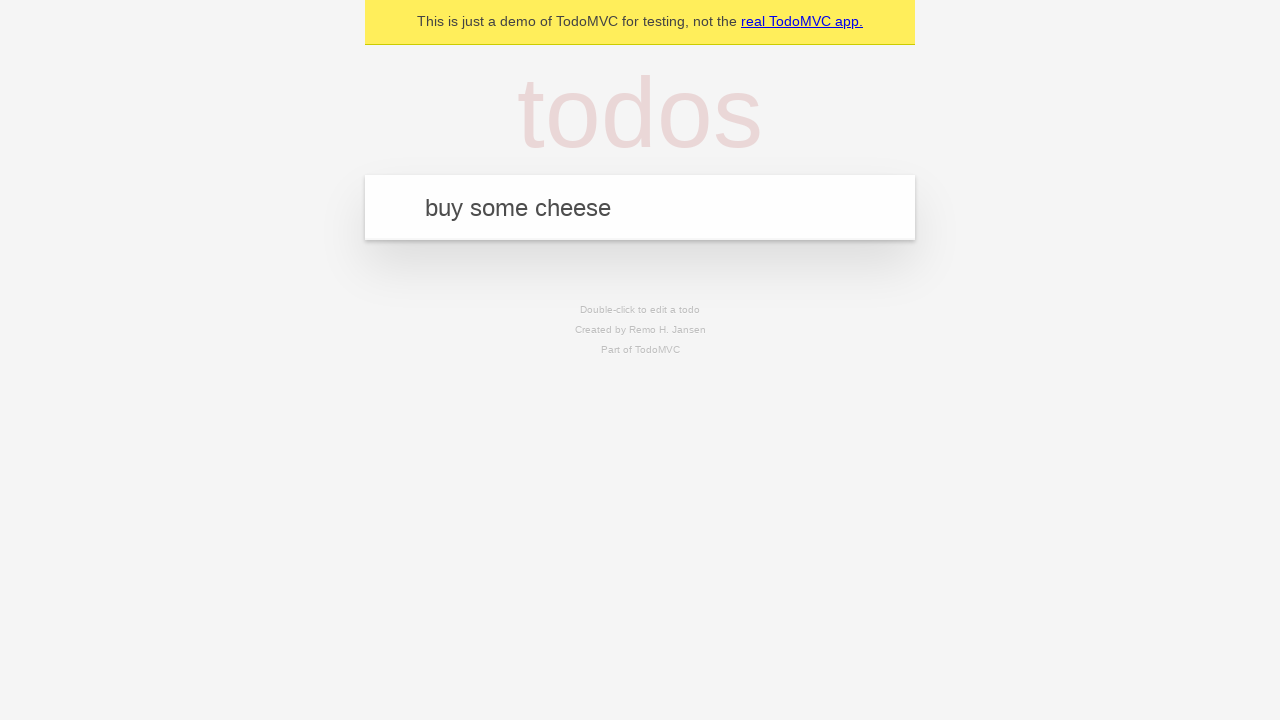

Pressed Enter to add first todo item on internal:attr=[placeholder="What needs to be done?"i]
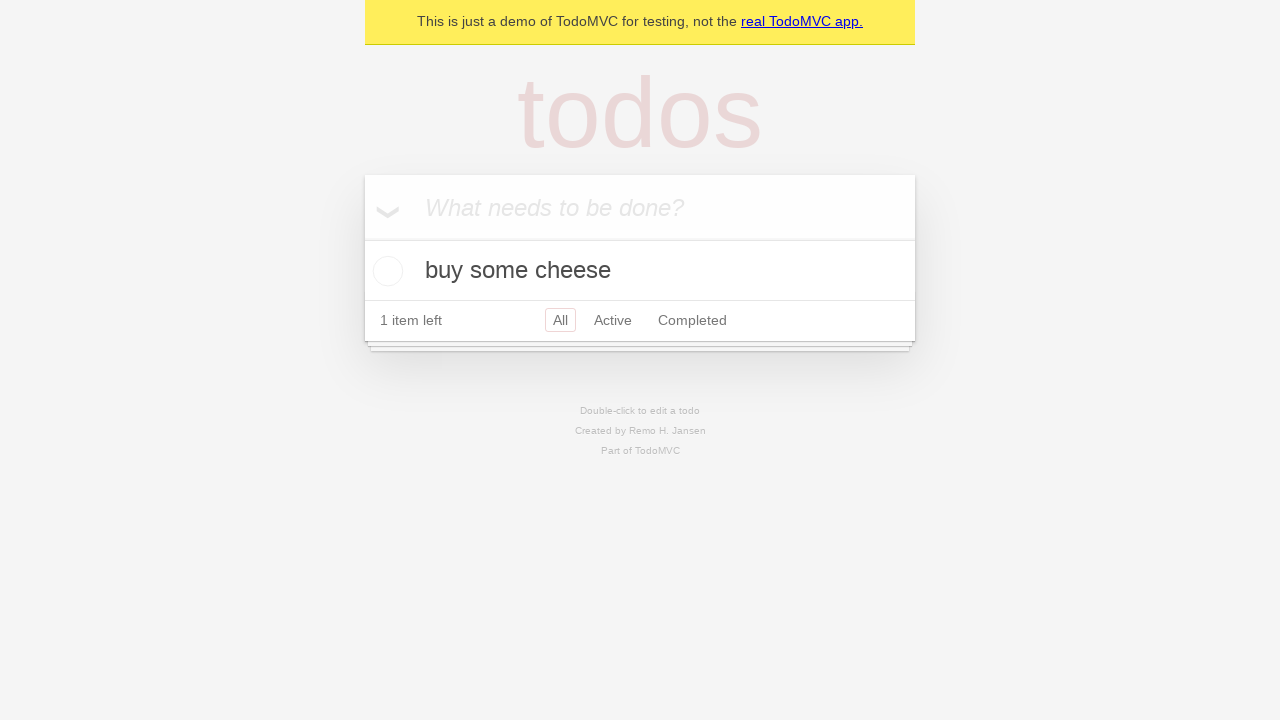

First todo item appeared in the list
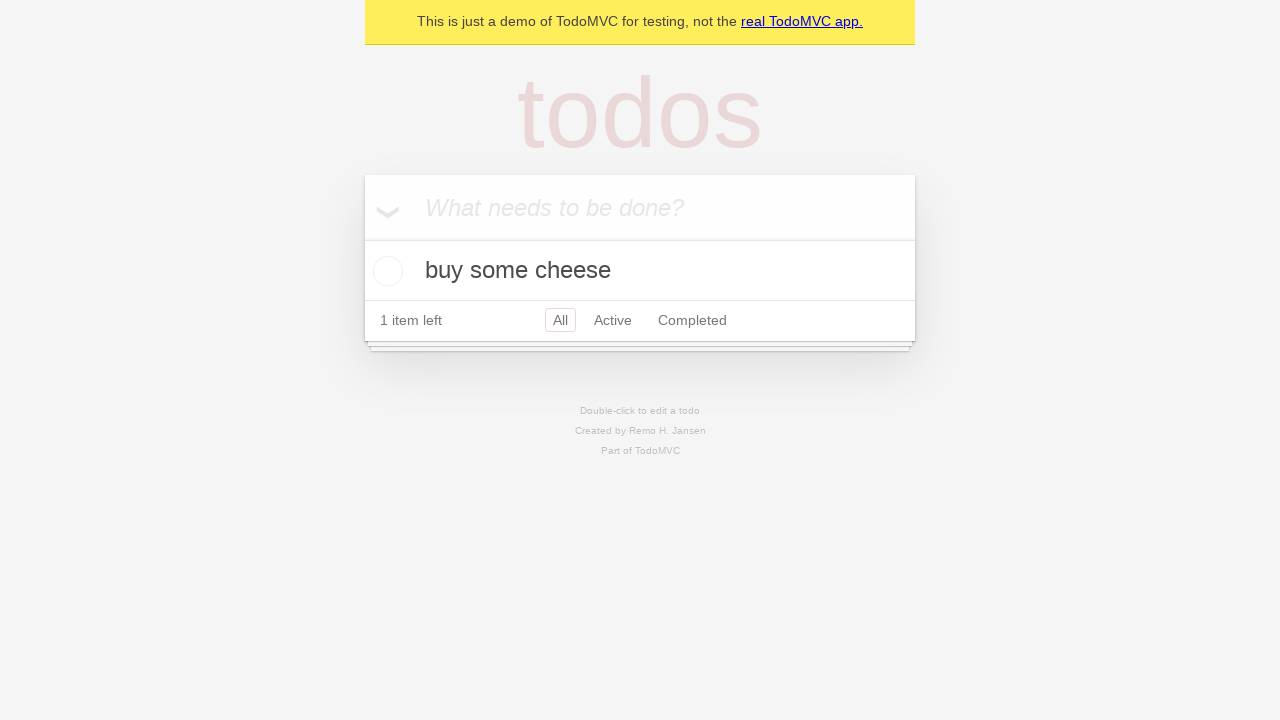

Filled todo input field with 'feed the cat' on internal:attr=[placeholder="What needs to be done?"i]
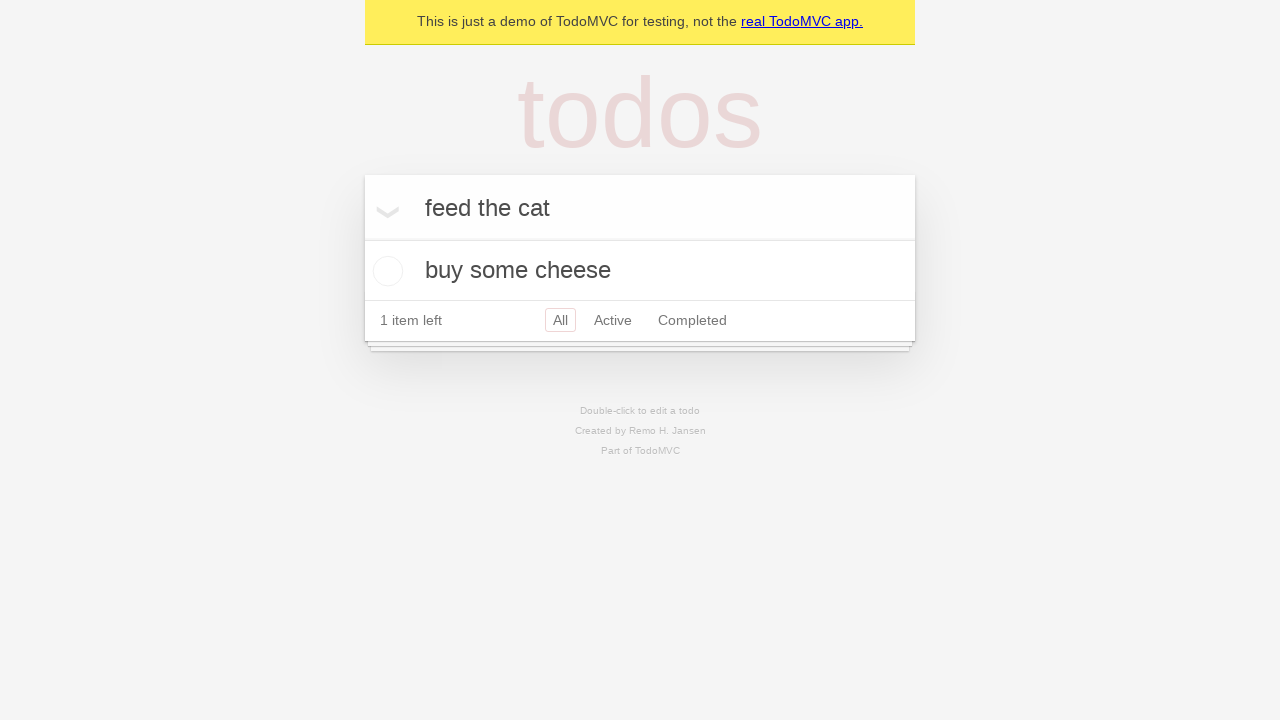

Pressed Enter to add second todo item on internal:attr=[placeholder="What needs to be done?"i]
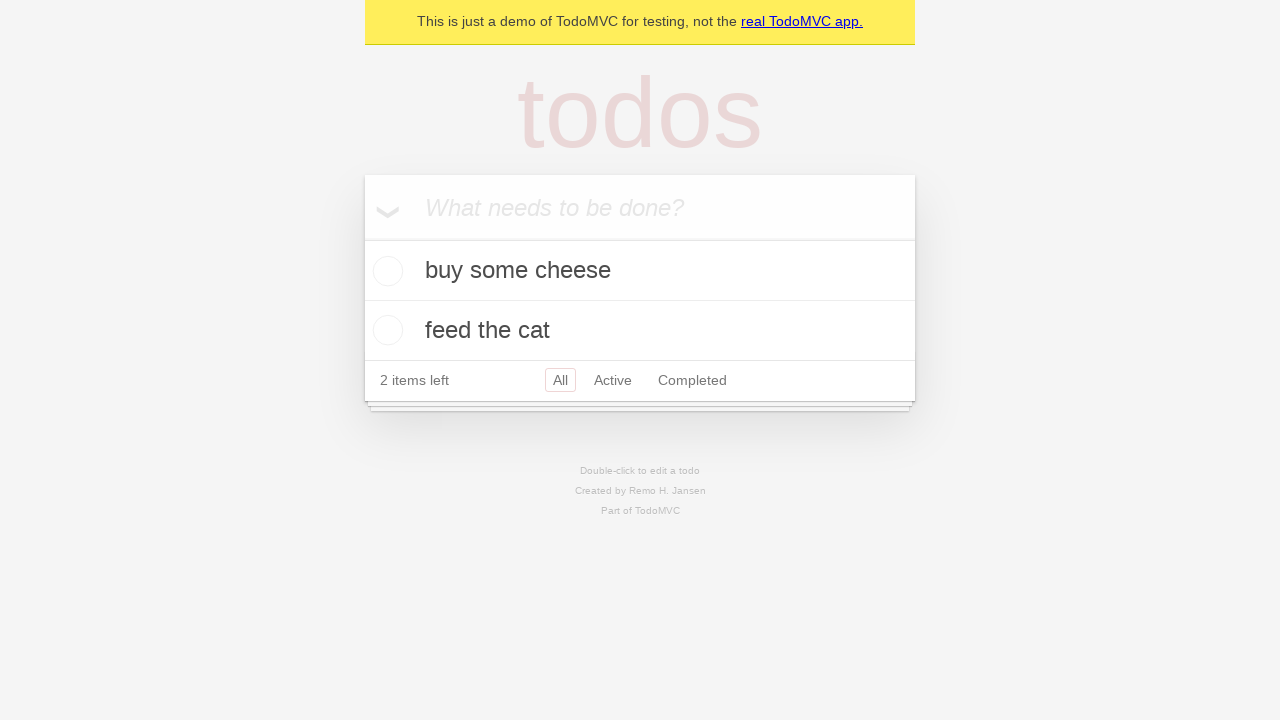

Both todo items are now visible in the list
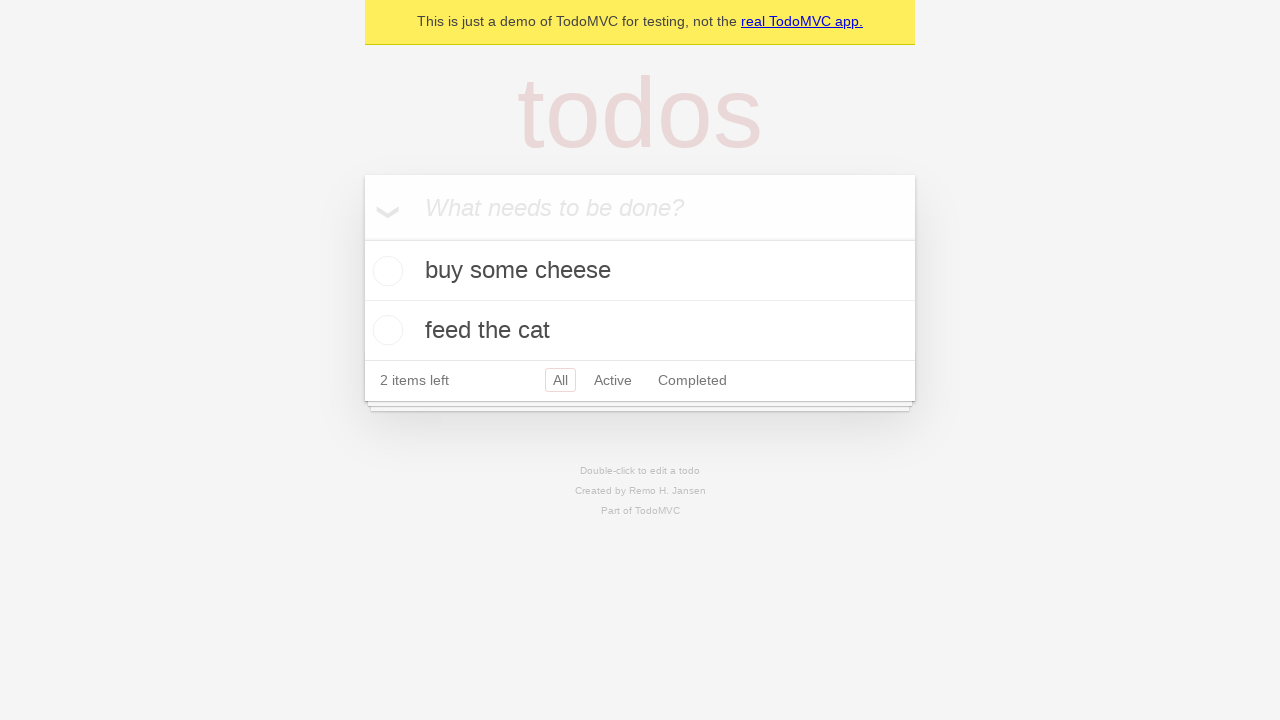

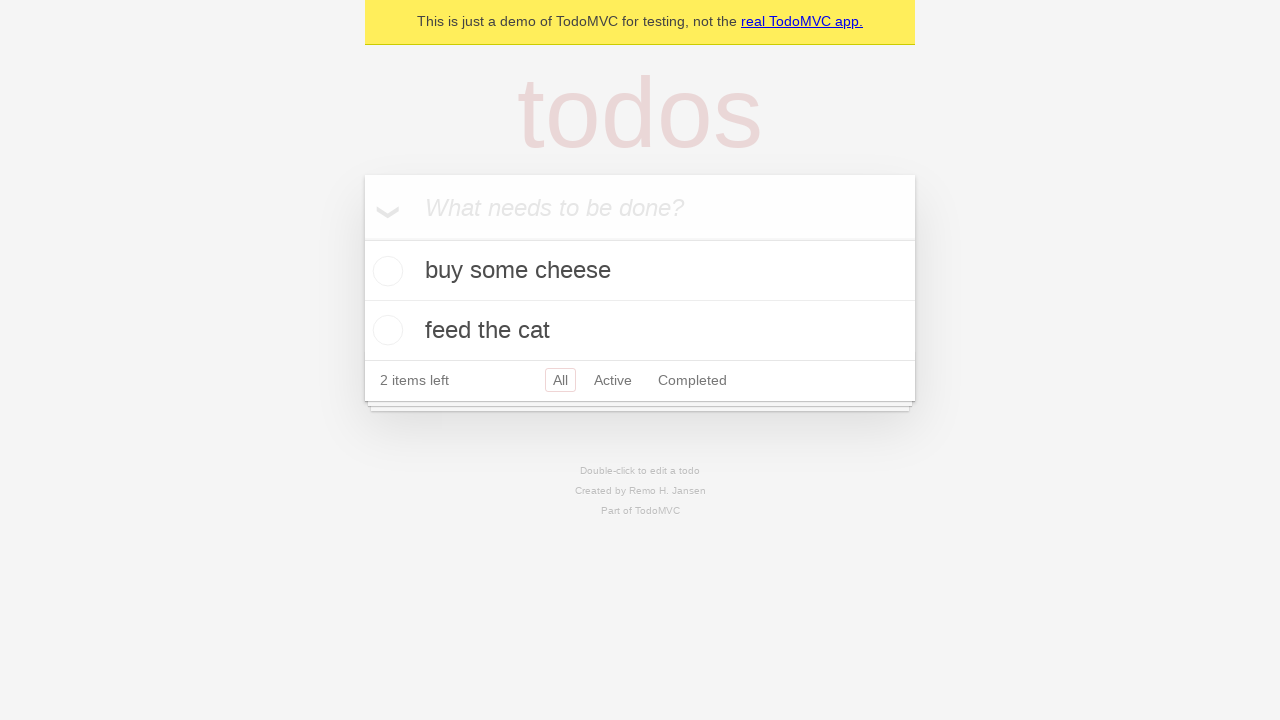